Tests CNKI academic database search functionality by entering a search term, submitting the search, and navigating through paginated results

Starting URL: https://kns.cnki.net/kns8/defaultresult/index

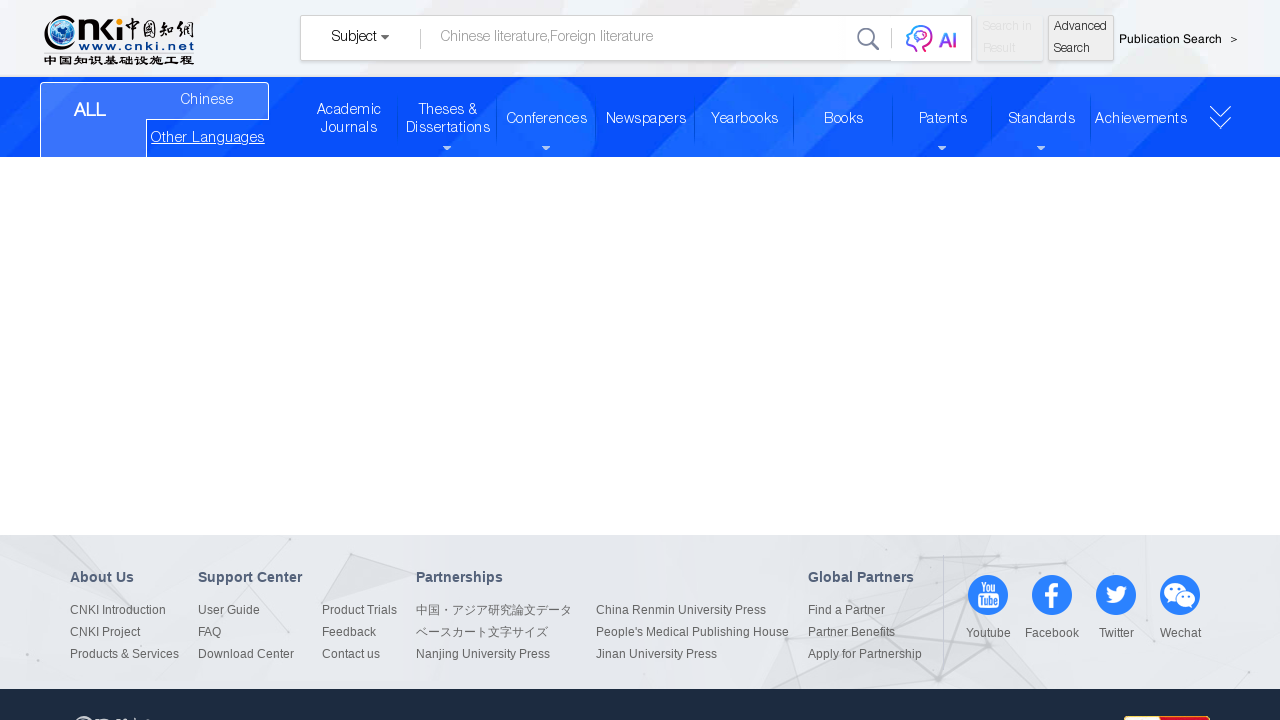

Filled search box with query term '福建妇女' on #txt_search
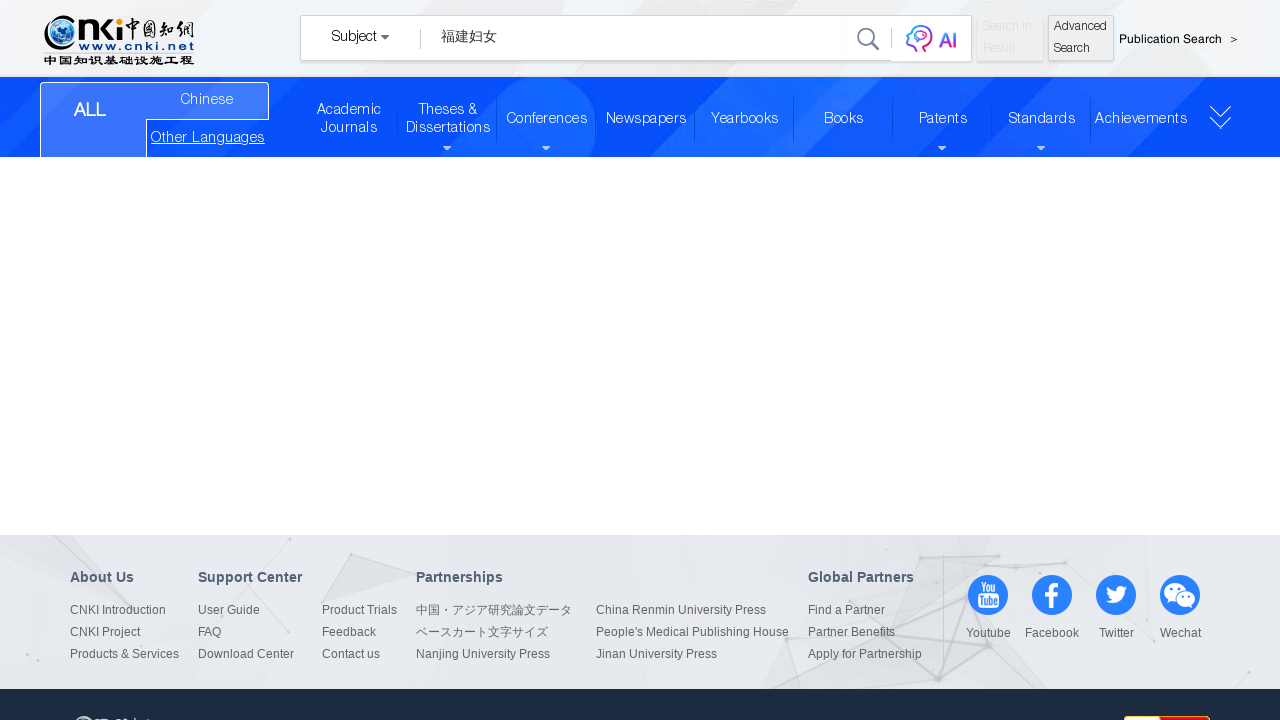

Clicked search button to submit search at (868, 38) on .search-btn
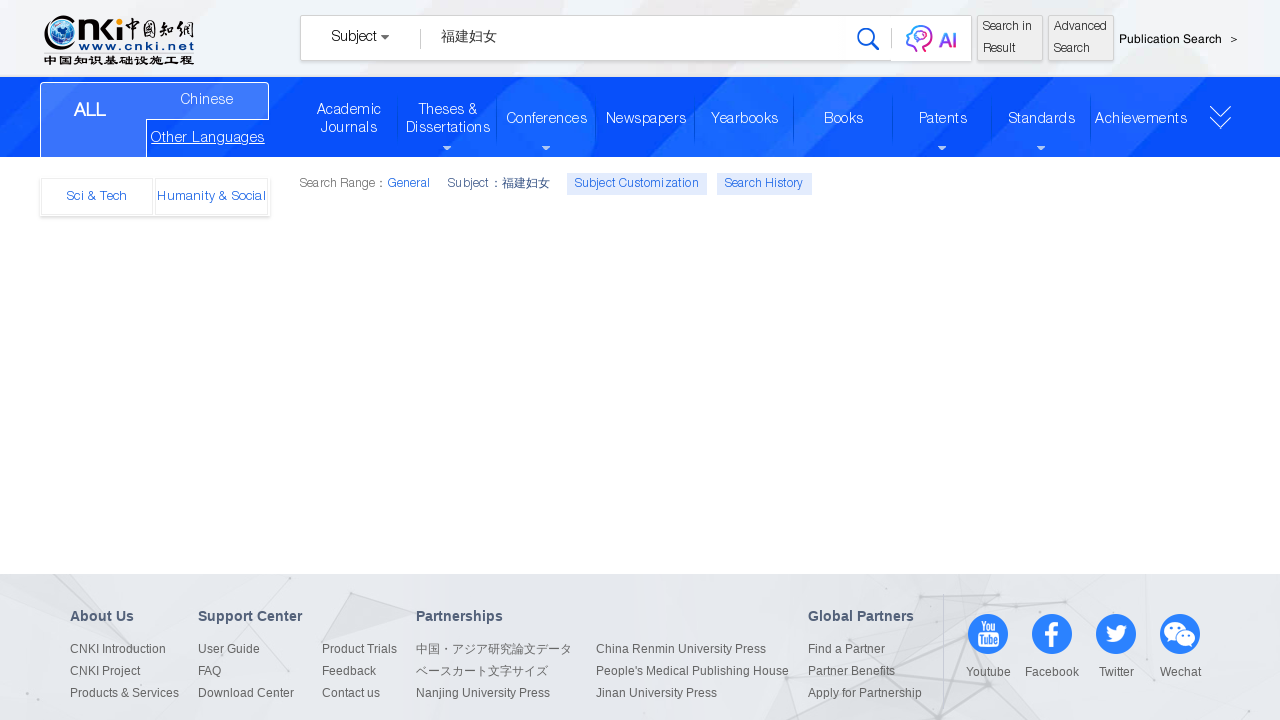

Search results table loaded
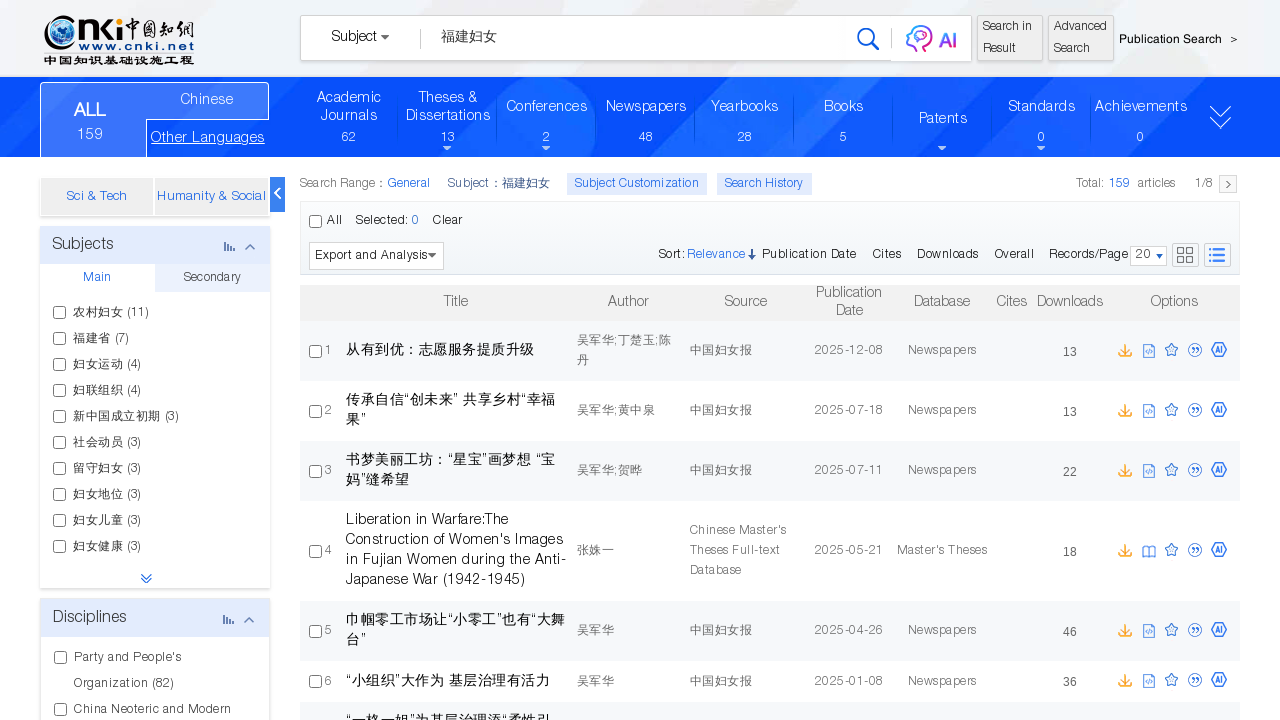

Search results rows are visible
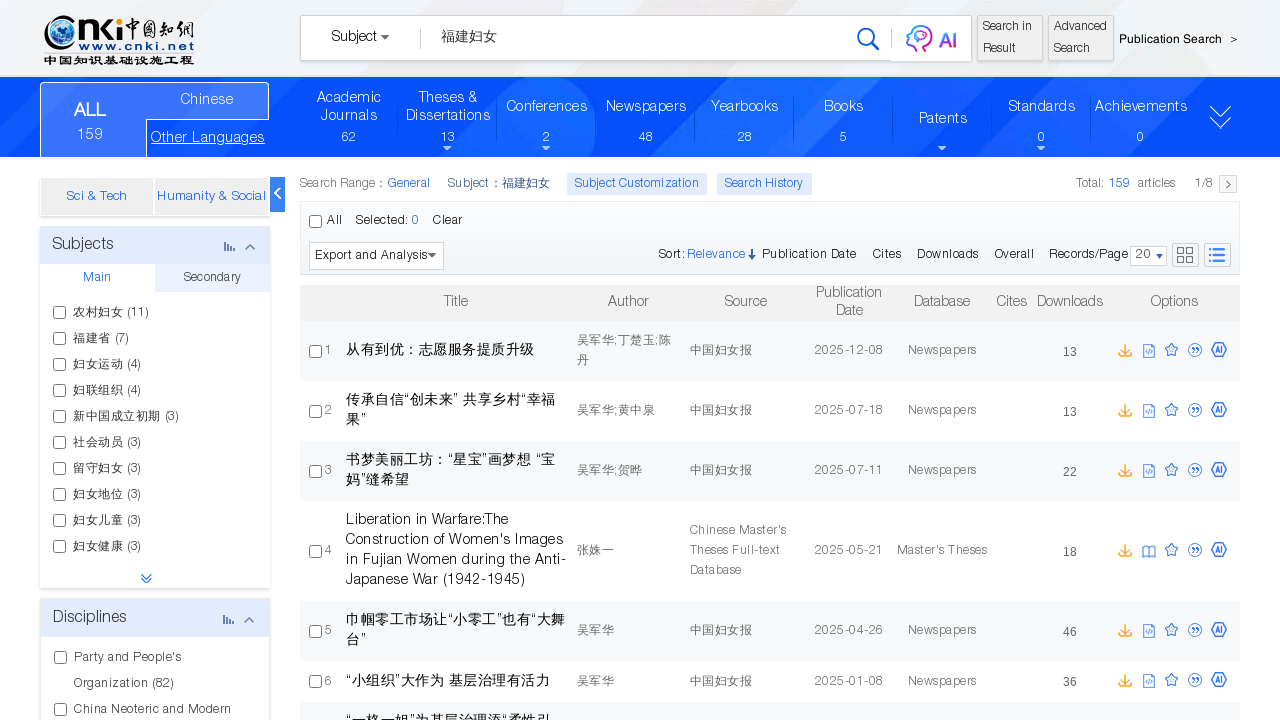

Clicked next page button to navigate to second page of results at (975, 361) on #PageNext
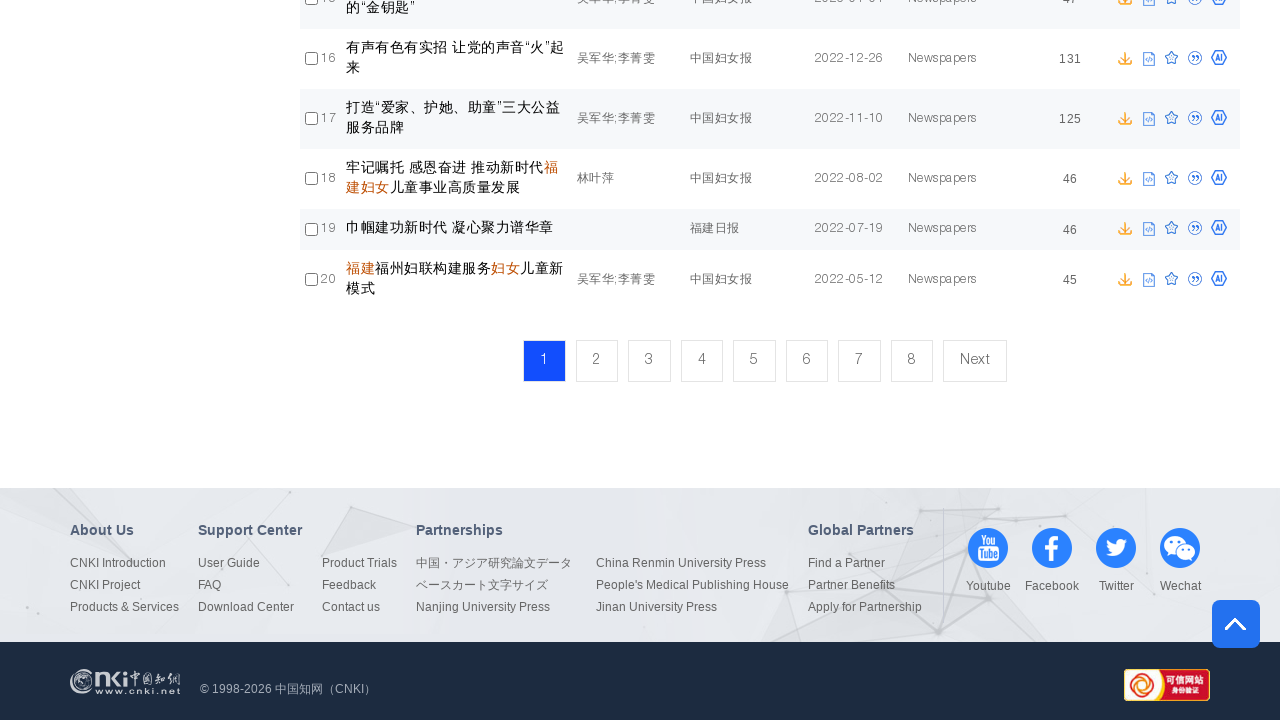

Second page results loaded successfully
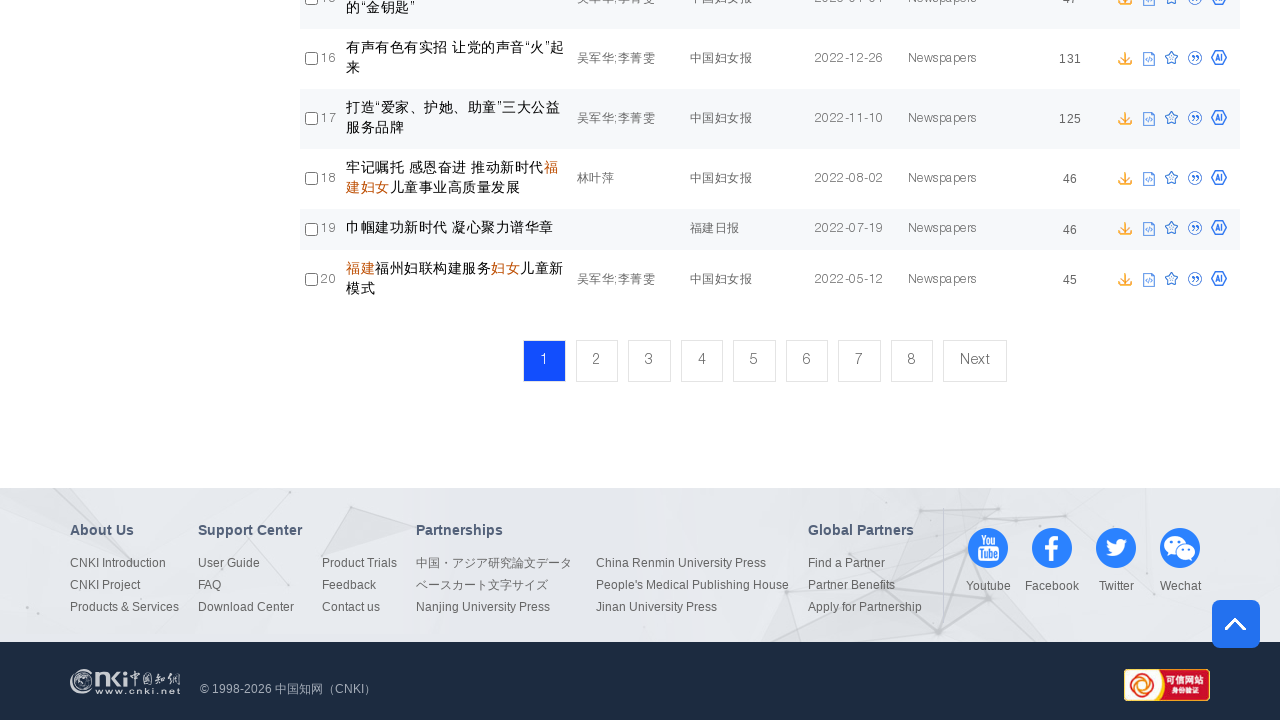

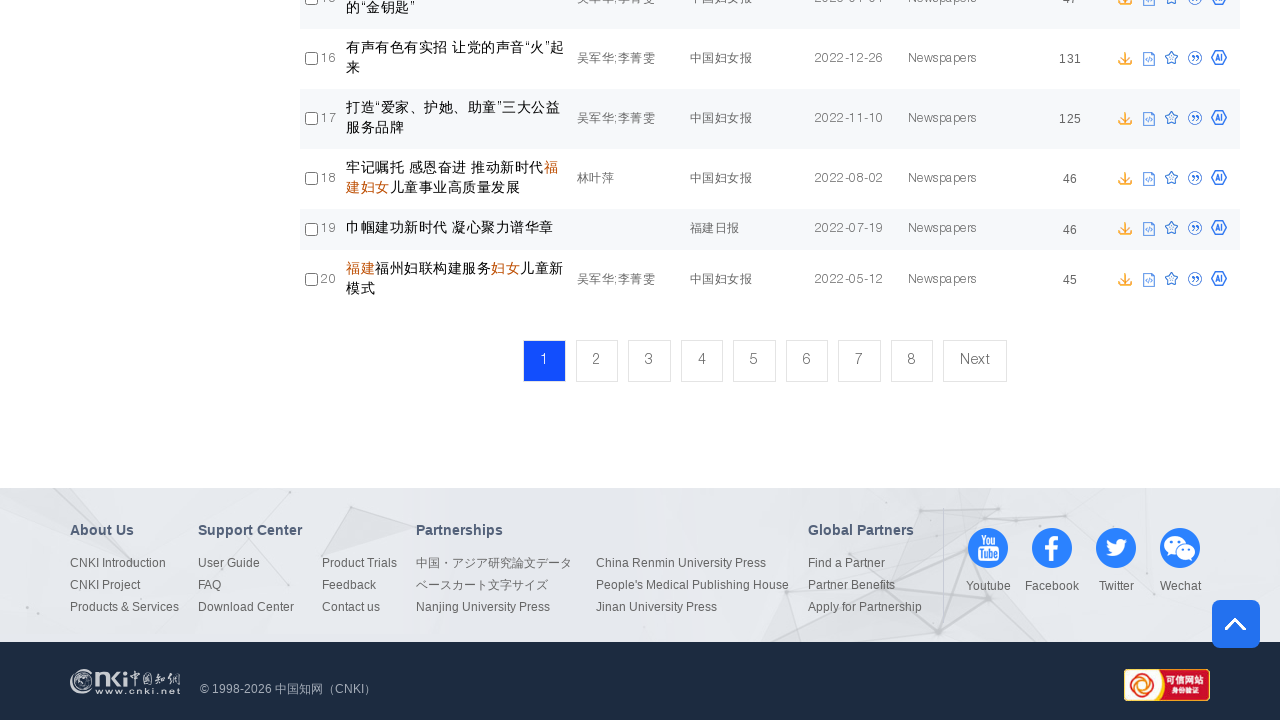